Tests dynamic content loading by clicking a start button and waiting for a dynamically loaded element to appear on the page

Starting URL: http://the-internet.herokuapp.com/dynamic_loading/2

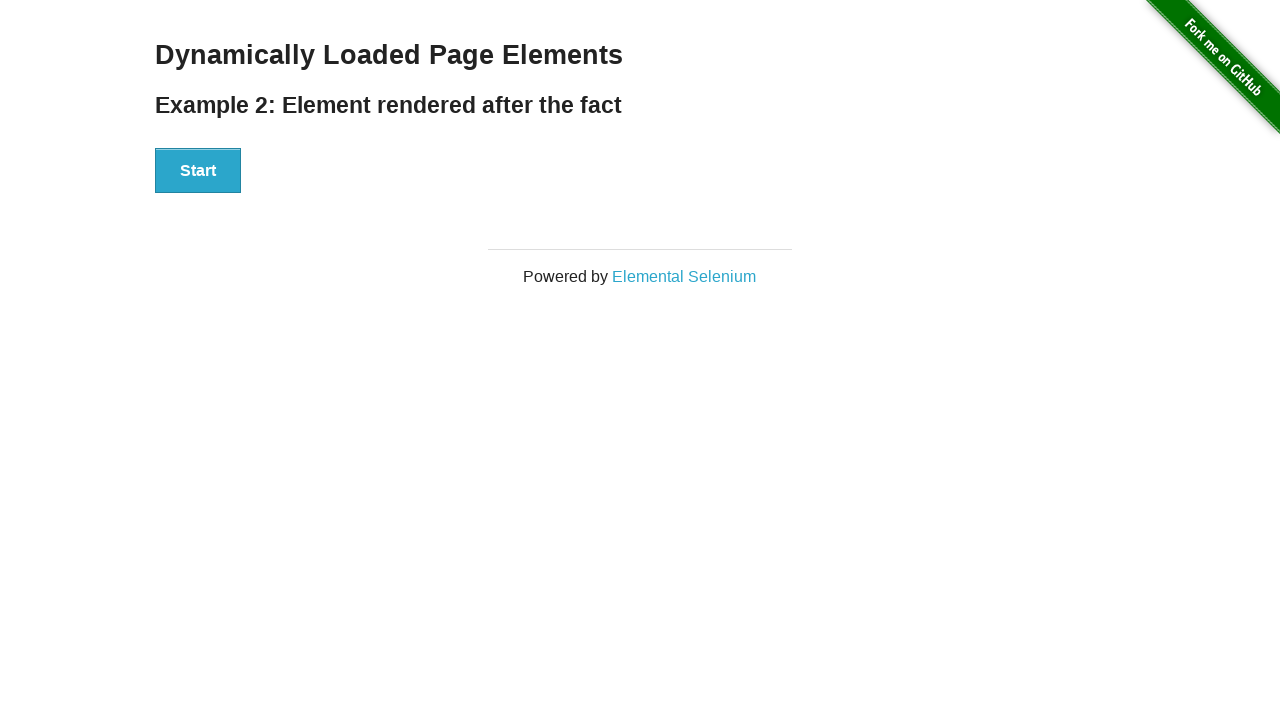

Clicked the start button to trigger dynamic loading at (198, 171) on #start > button
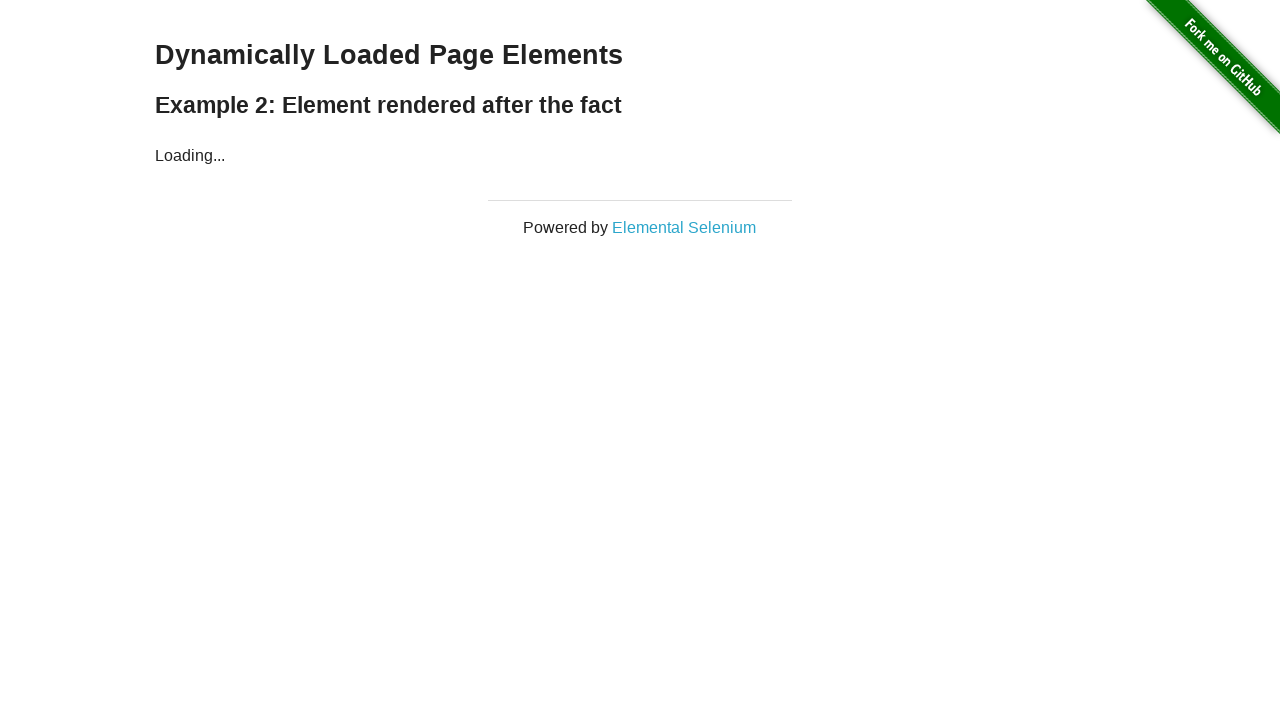

Waited for the dynamically loaded finish element to appear
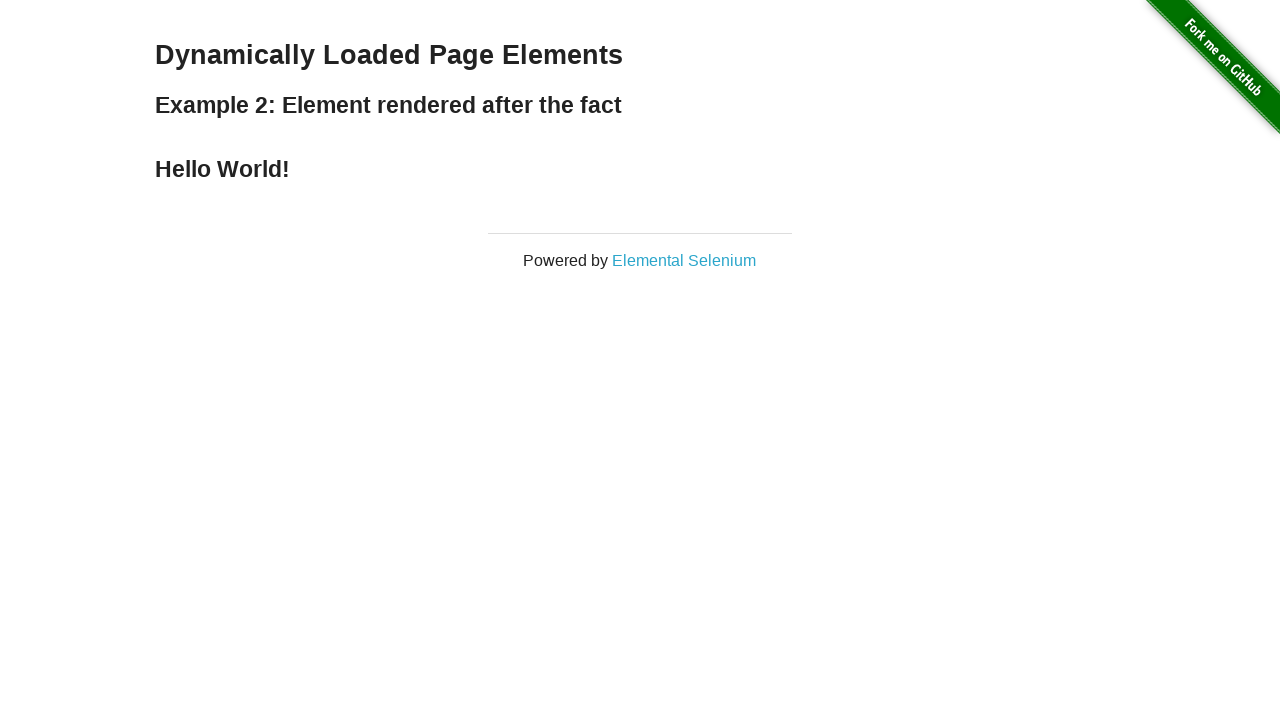

Located the finish element
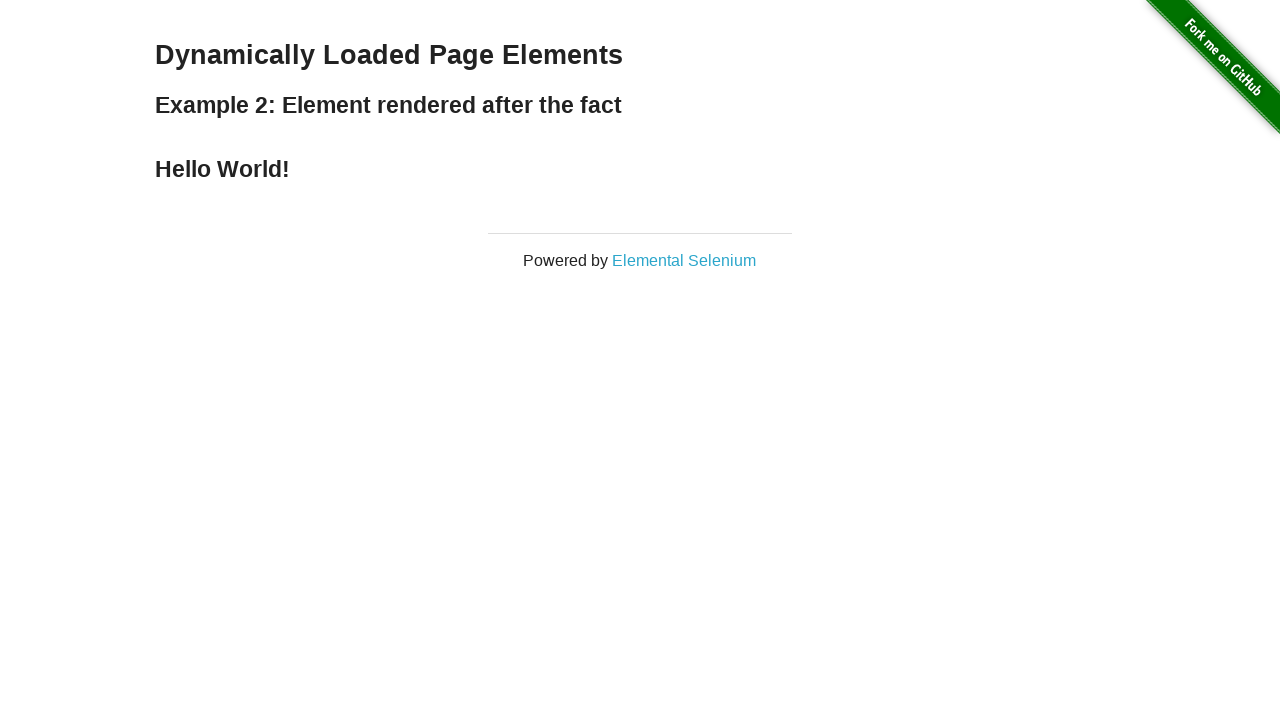

Verified the finish element is visible
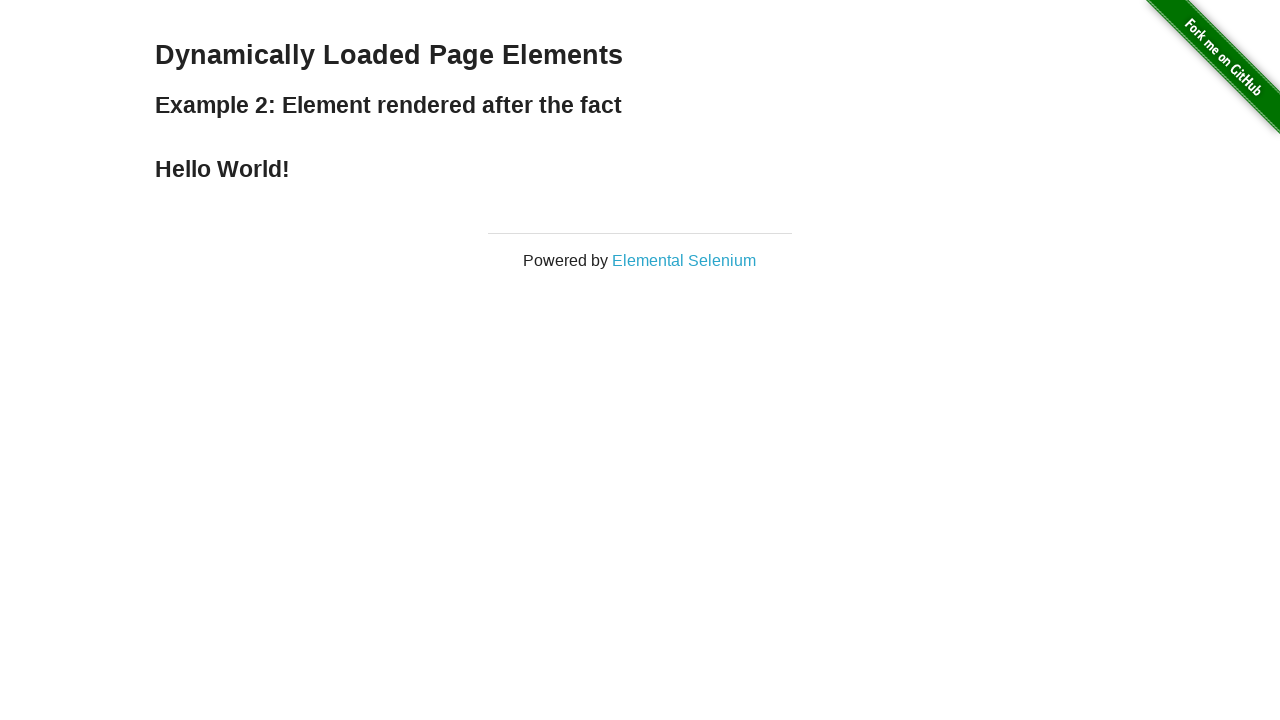

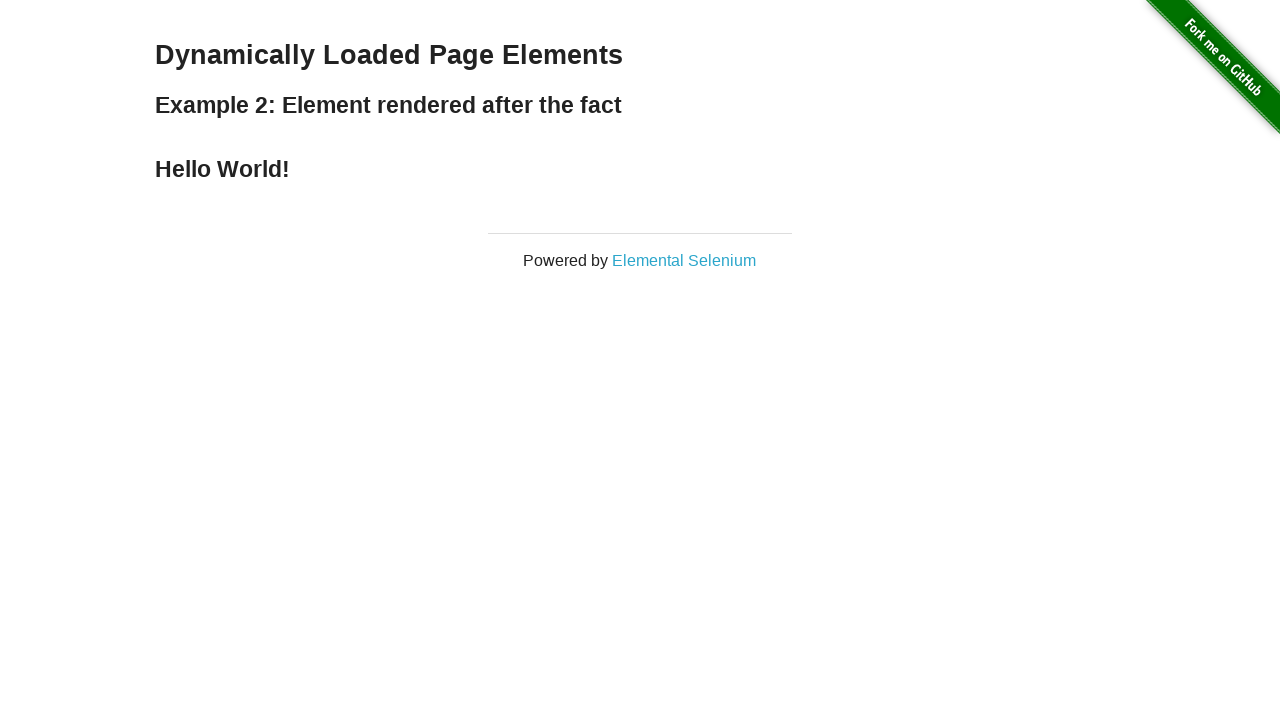